Navigates to the Rahul Shetty Academy homepage using the page fixture shortcut approach

Starting URL: https://rahulshettyacademy.com

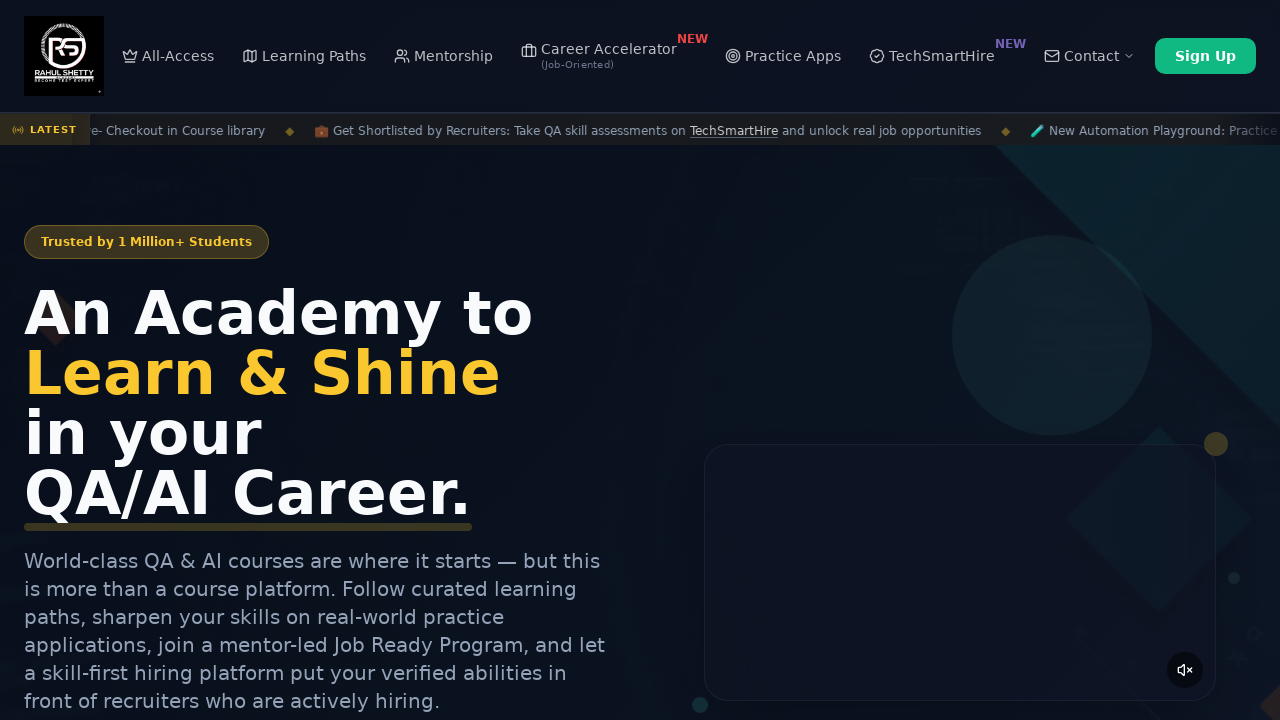

Waited for page to reach domcontentloaded state at https://rahulshettyacademy.com
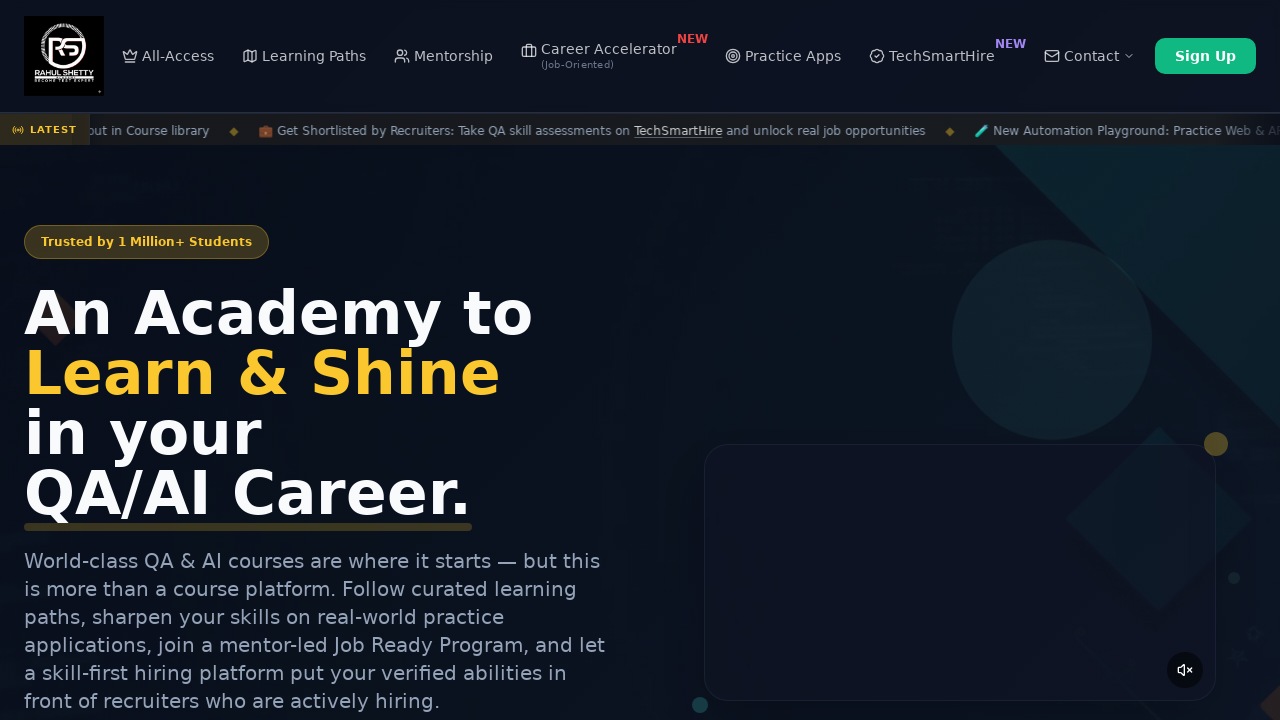

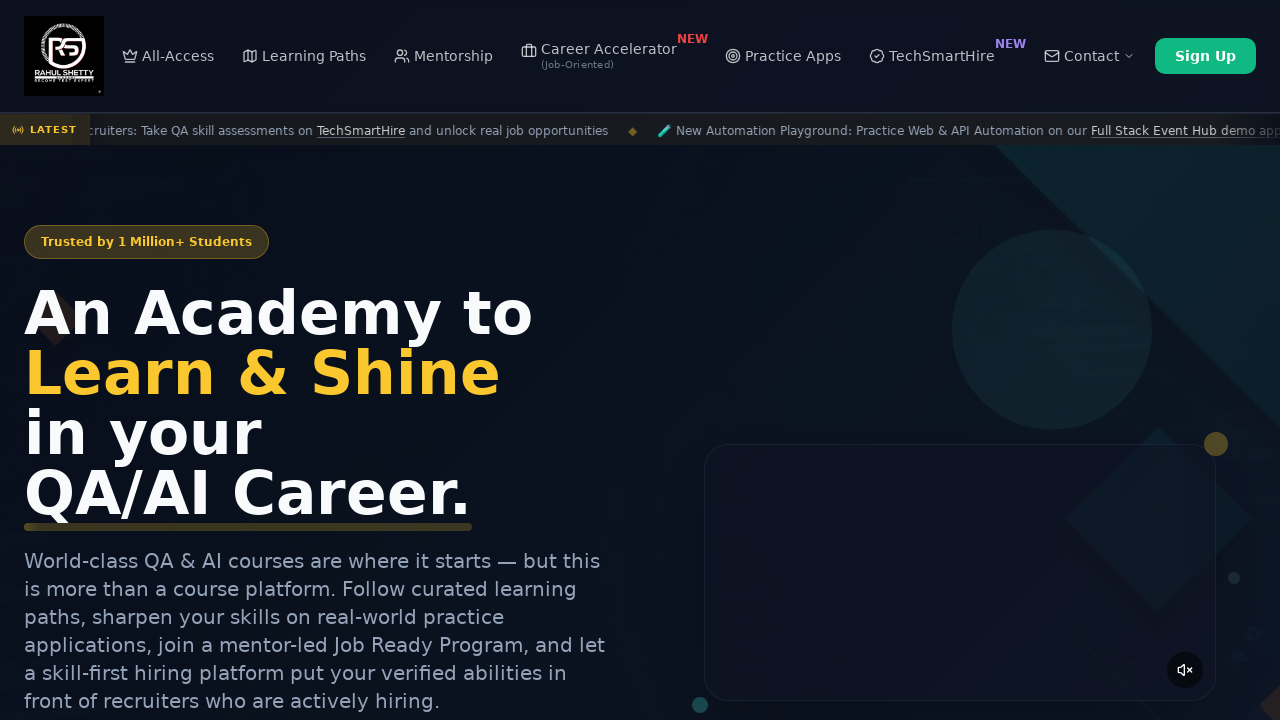